Tests copy and paste functionality on a text box form by entering text in an input field, copying it, and pasting it into a textarea

Starting URL: https://demoqa.com/text-box

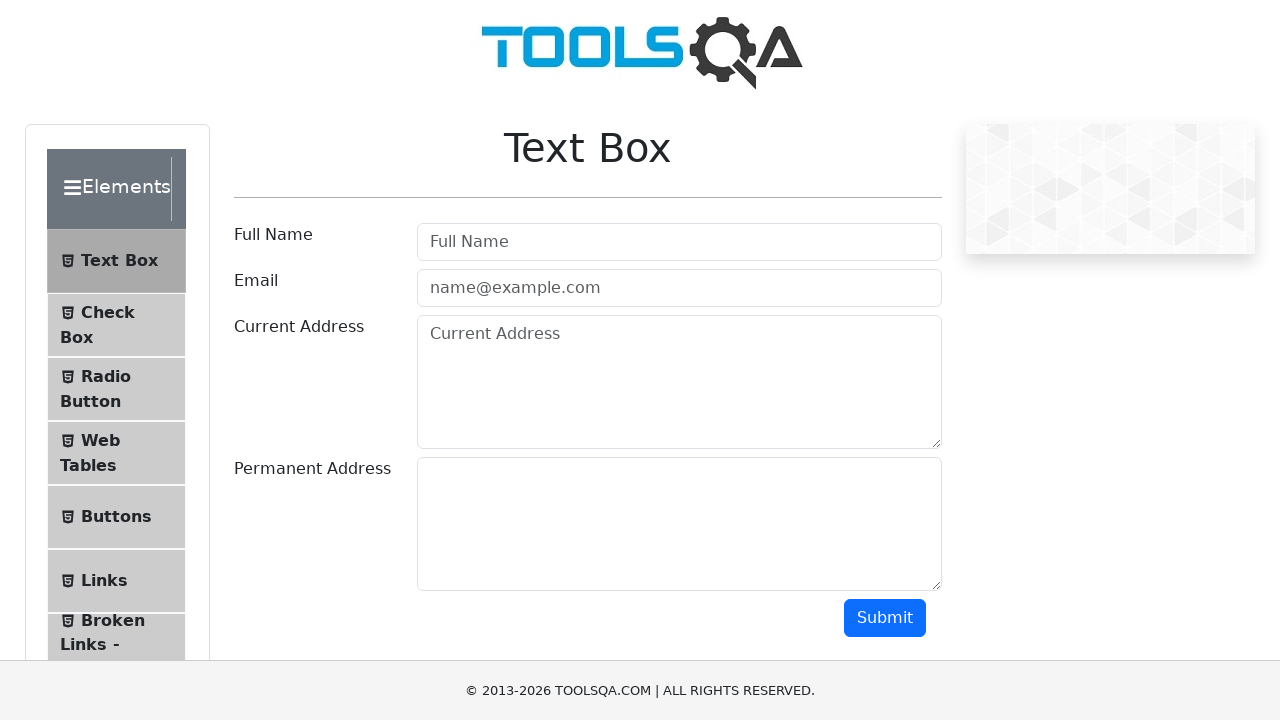

Scrolled down 200px to view the form
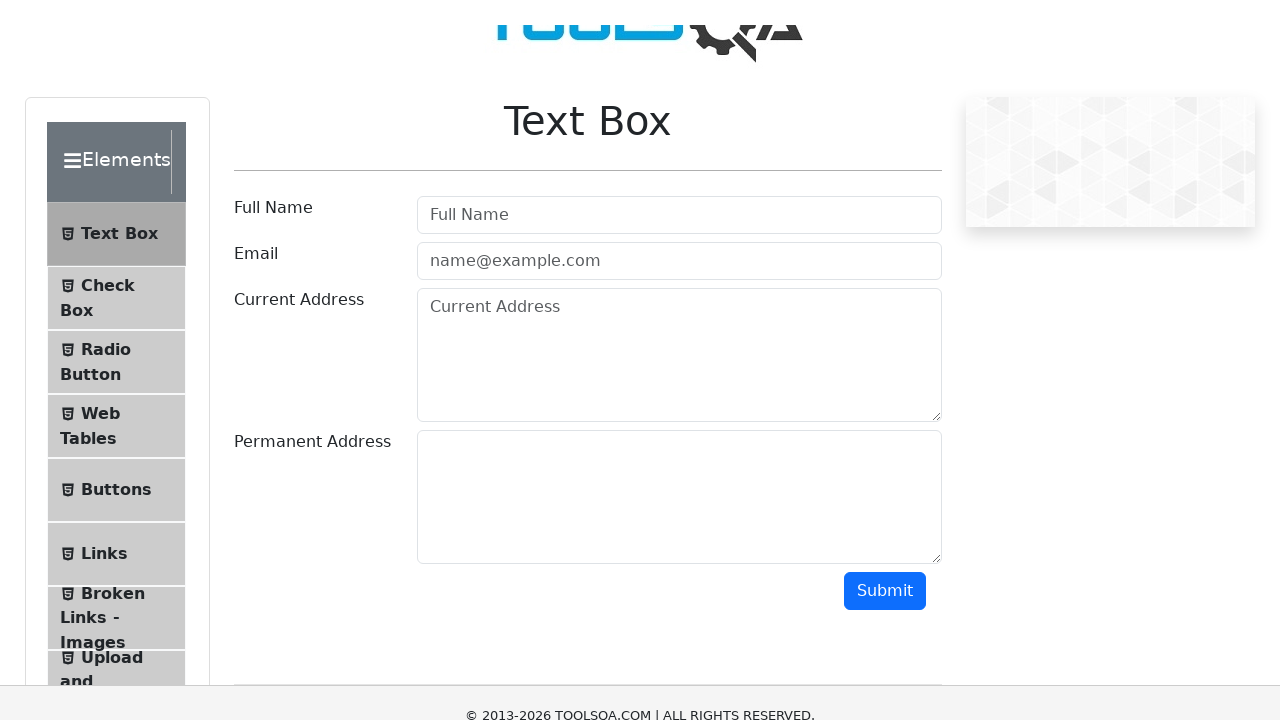

Filled userName input field with 'Jesus' on #userName
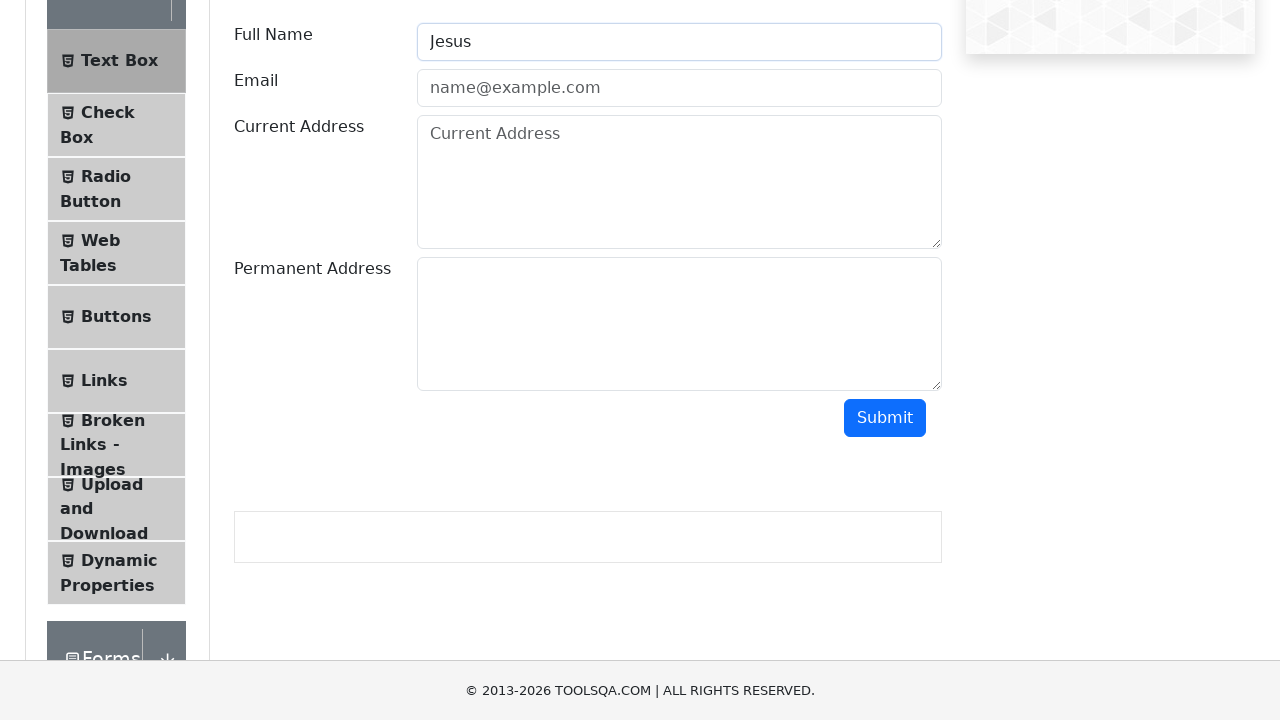

Clicked on userName input field at (679, 42) on #userName
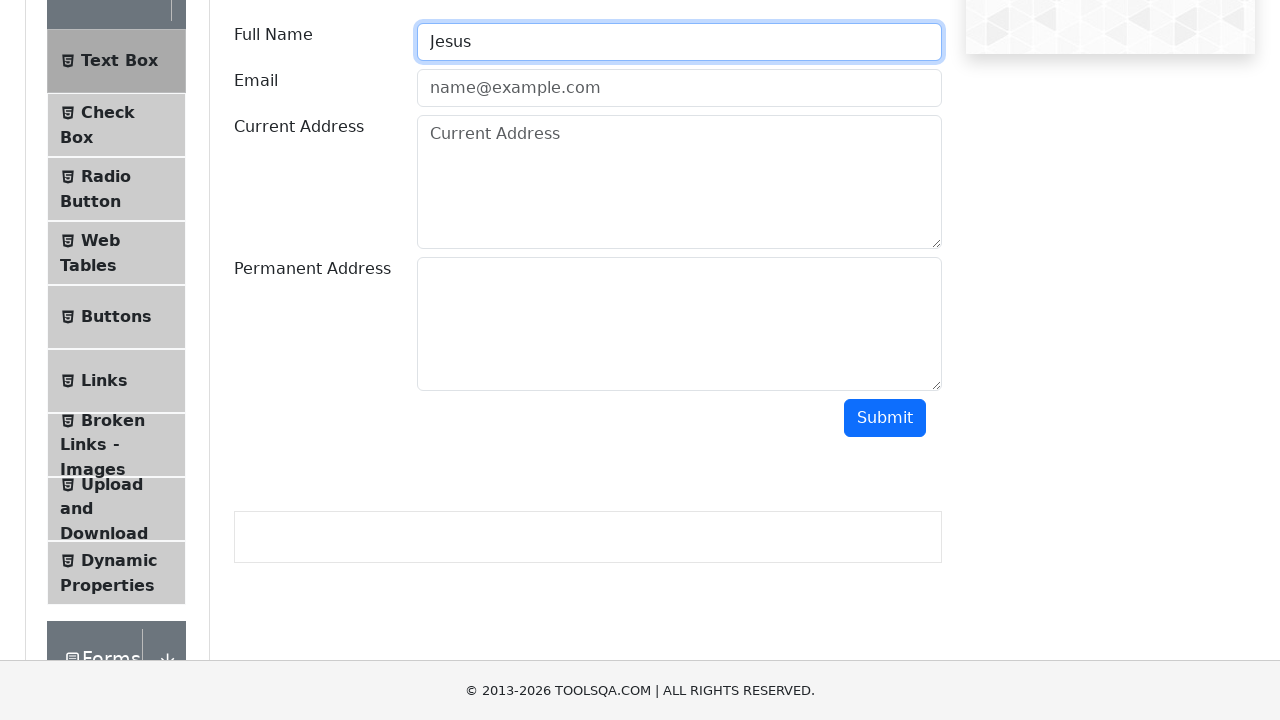

Selected all text in userName input field
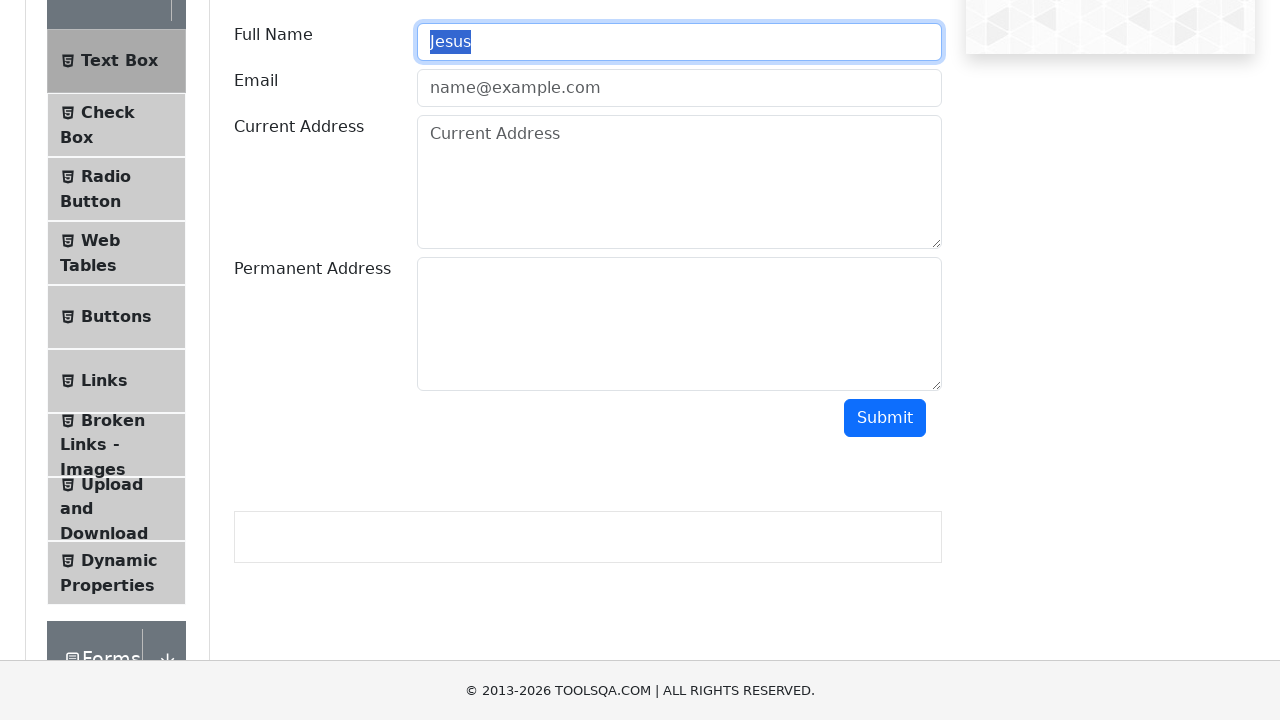

Copied selected text from userName input
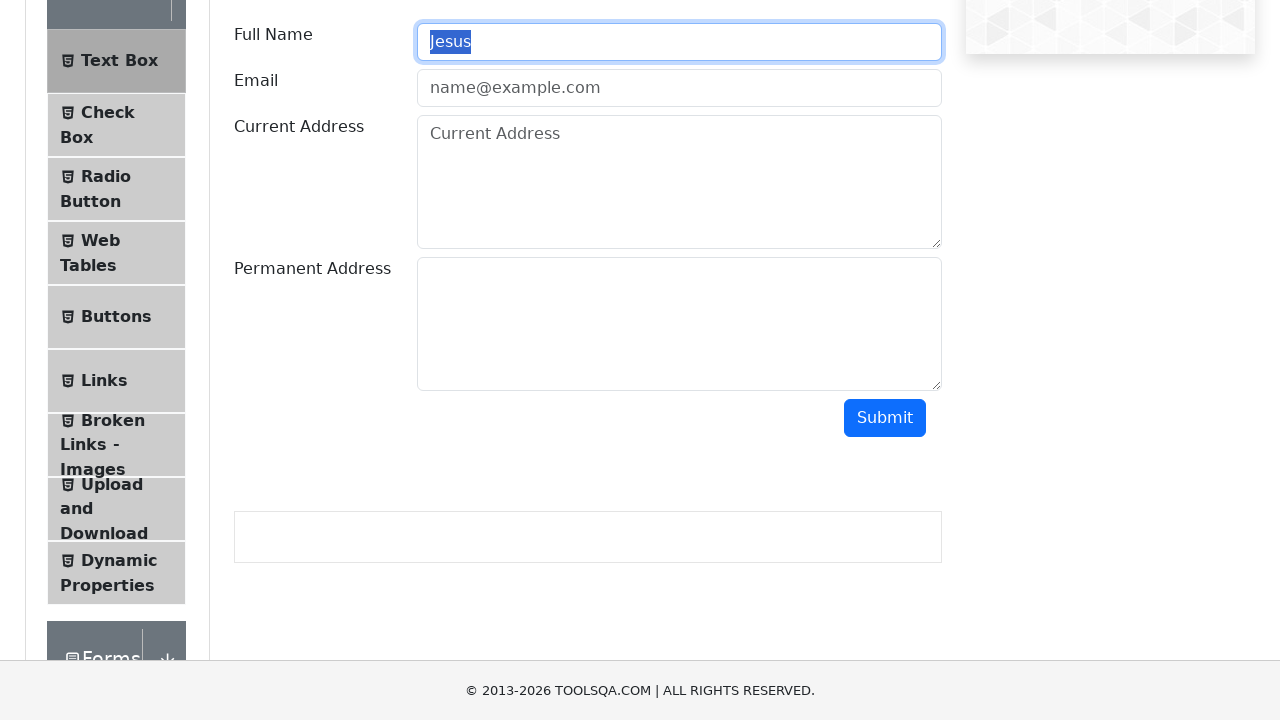

Clicked on currentAddress textarea field at (679, 182) on #currentAddress
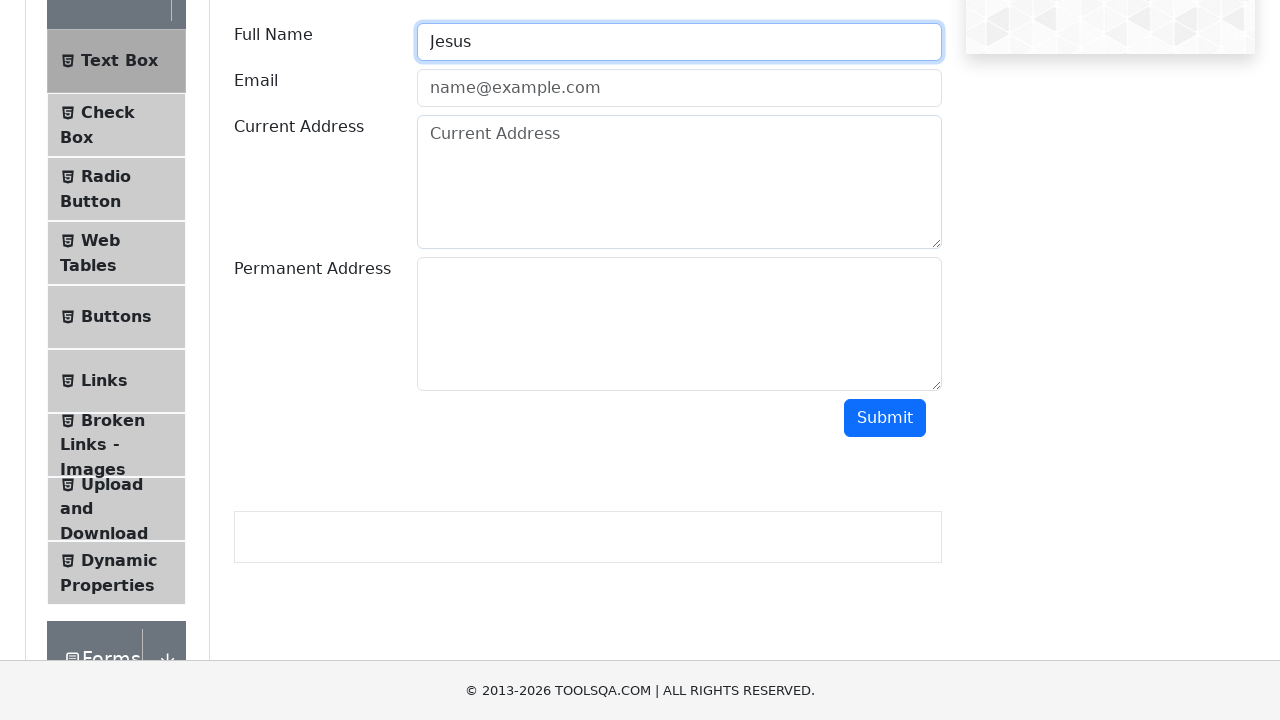

Pasted copied text into currentAddress textarea
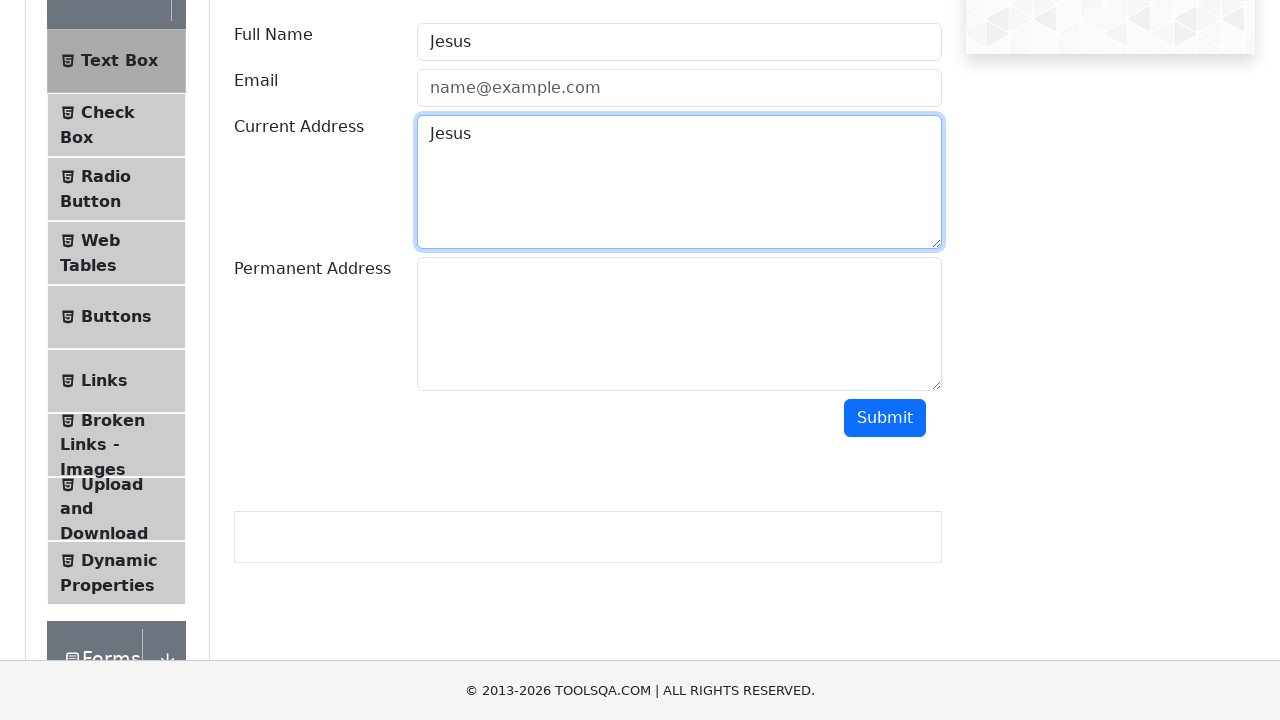

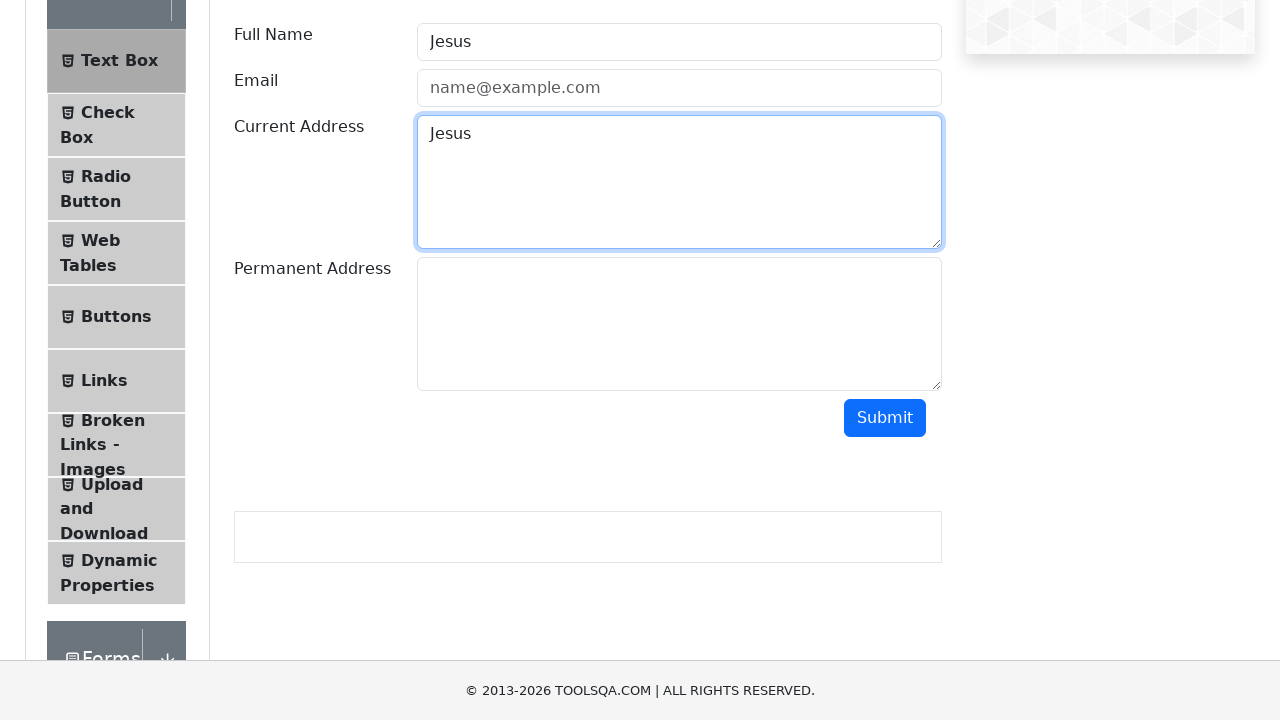